Navigates to LambdaTest ecommerce playground software category page and verifies the page title

Starting URL: https://ecommerce-playground.lambdatest.io/index.php?route=product/category&path=17

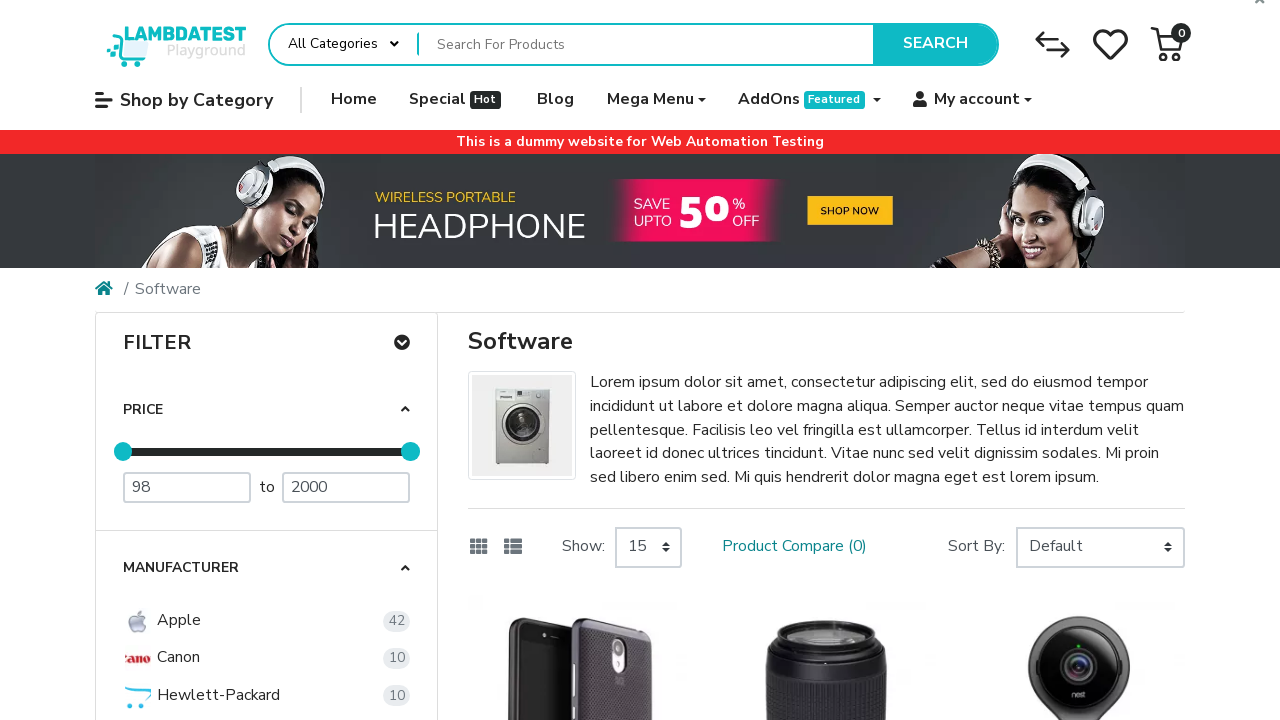

Navigated to LambdaTest ecommerce playground software category page
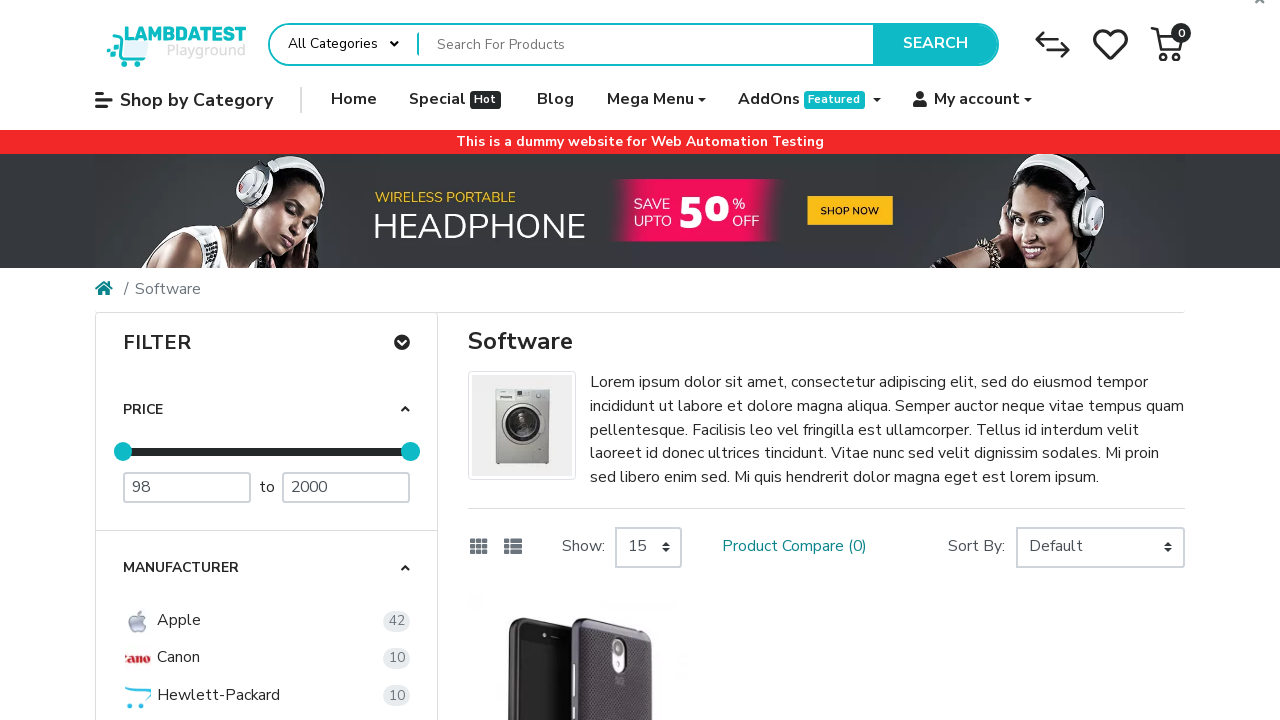

Verified page title equals 'Software'
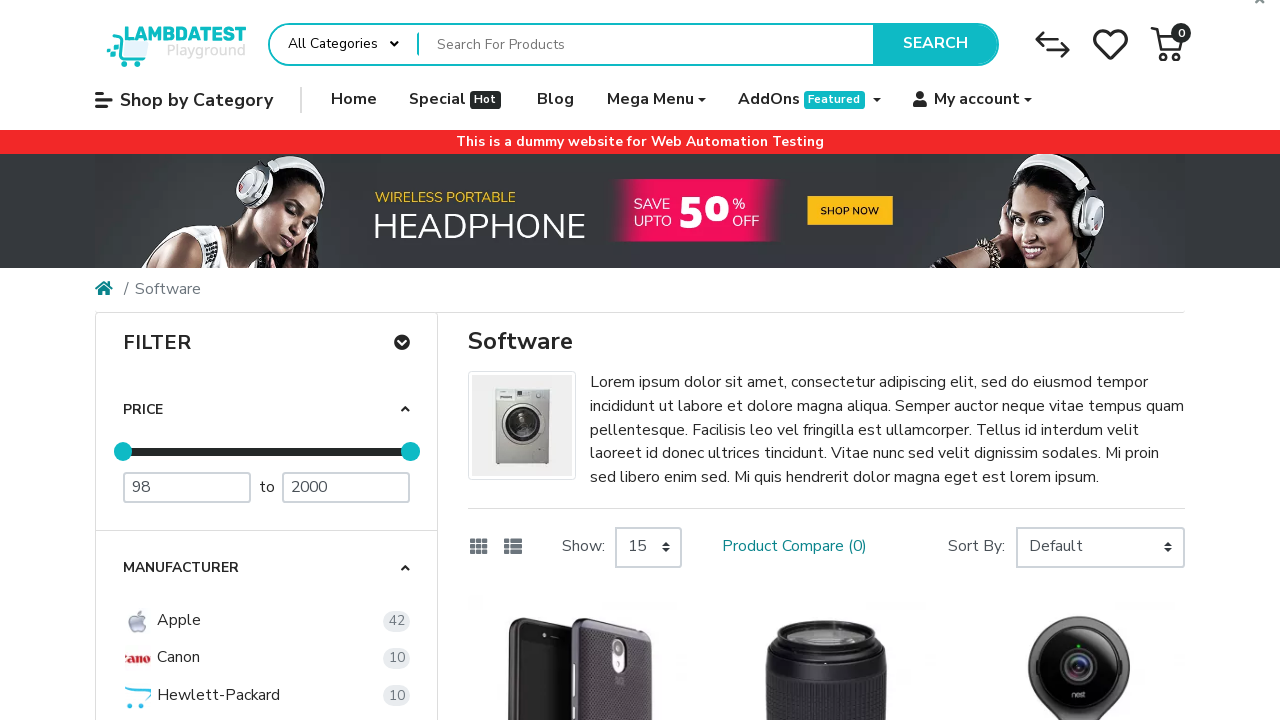

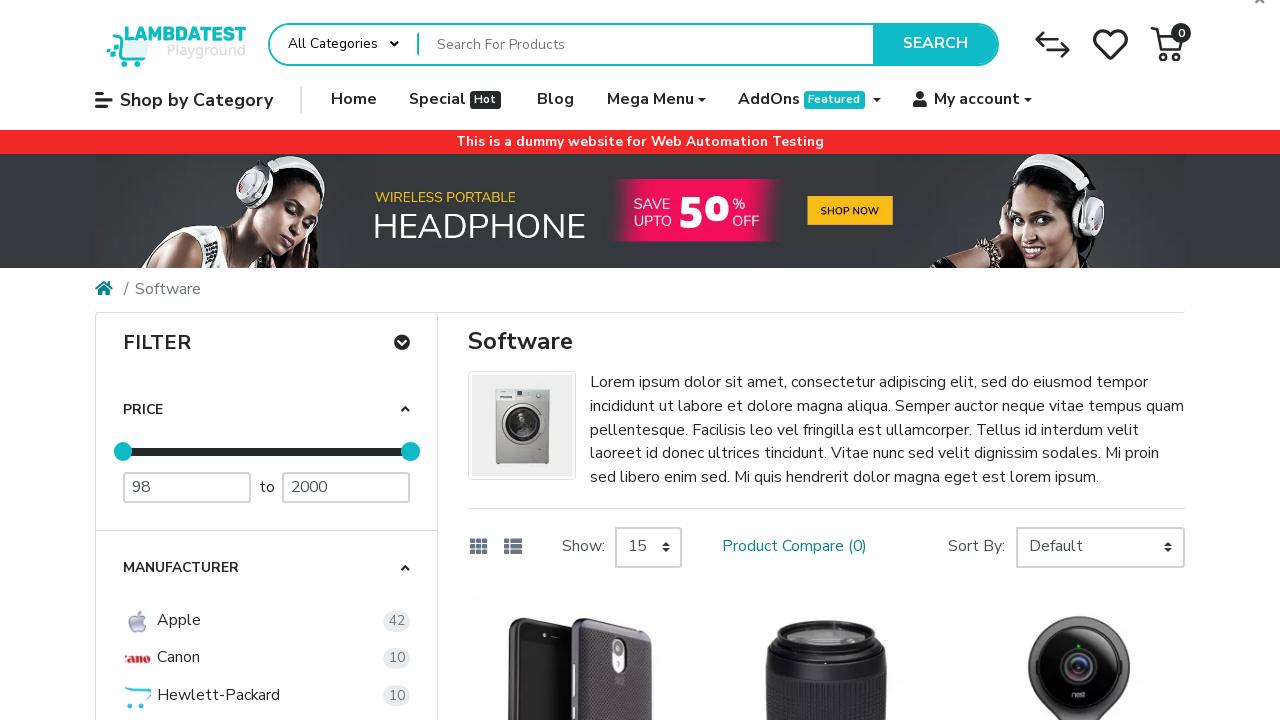